Tests iframe switching functionality on W3Schools by switching to frames using different methods (index, name, WebElement) and clicking the run button between switches.

Starting URL: https://www.w3schools.com/tags/tryit.asp?filename=tryhtml_iframe

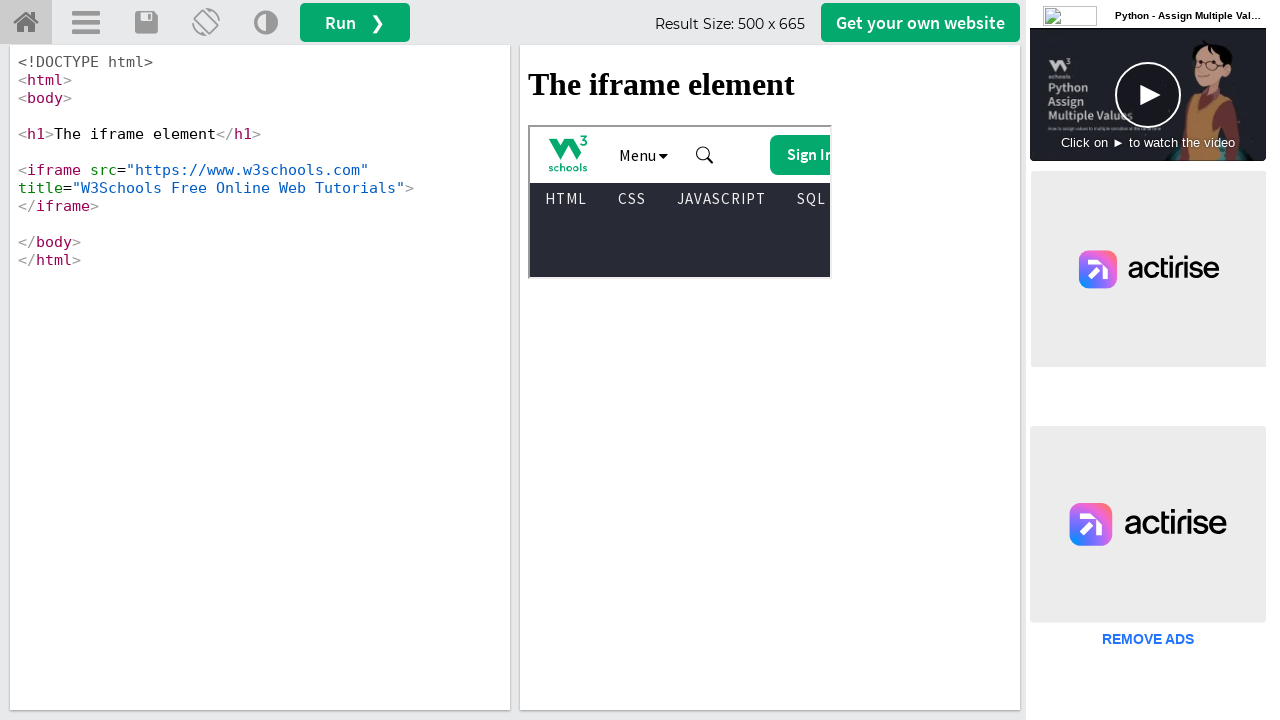

Selected first iframe using frame_locator
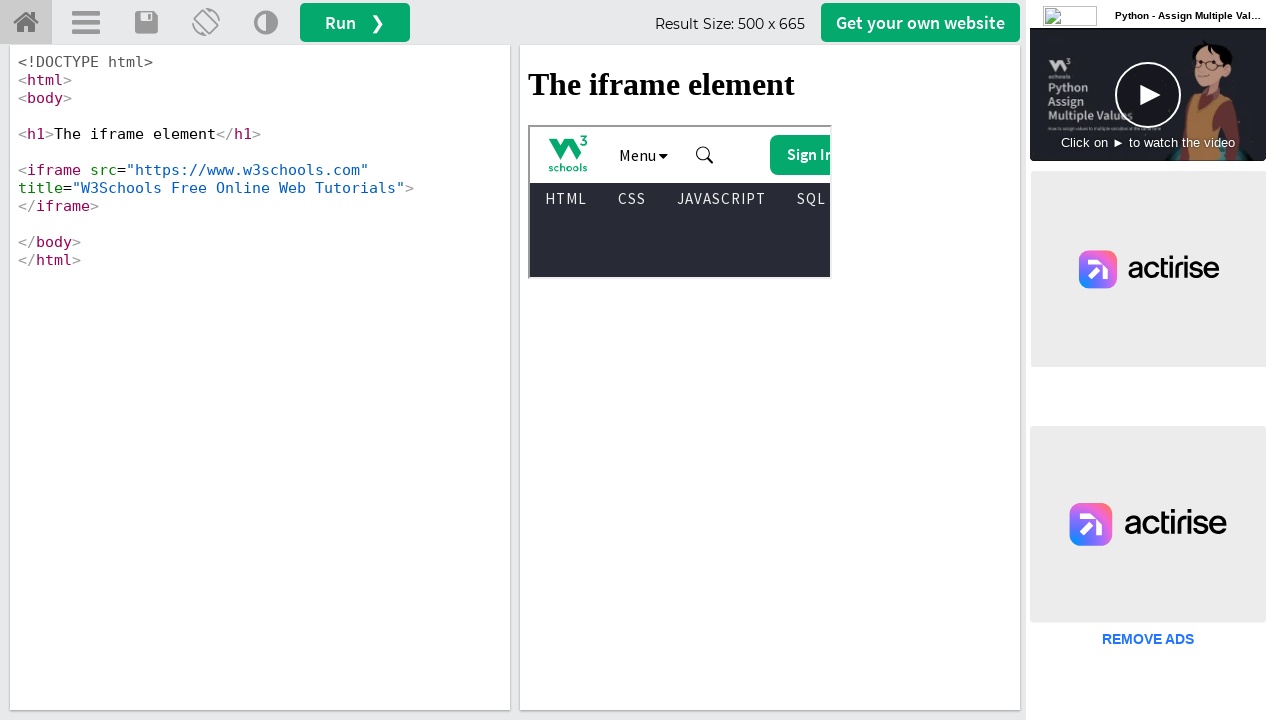

Located the run button (#runbtn)
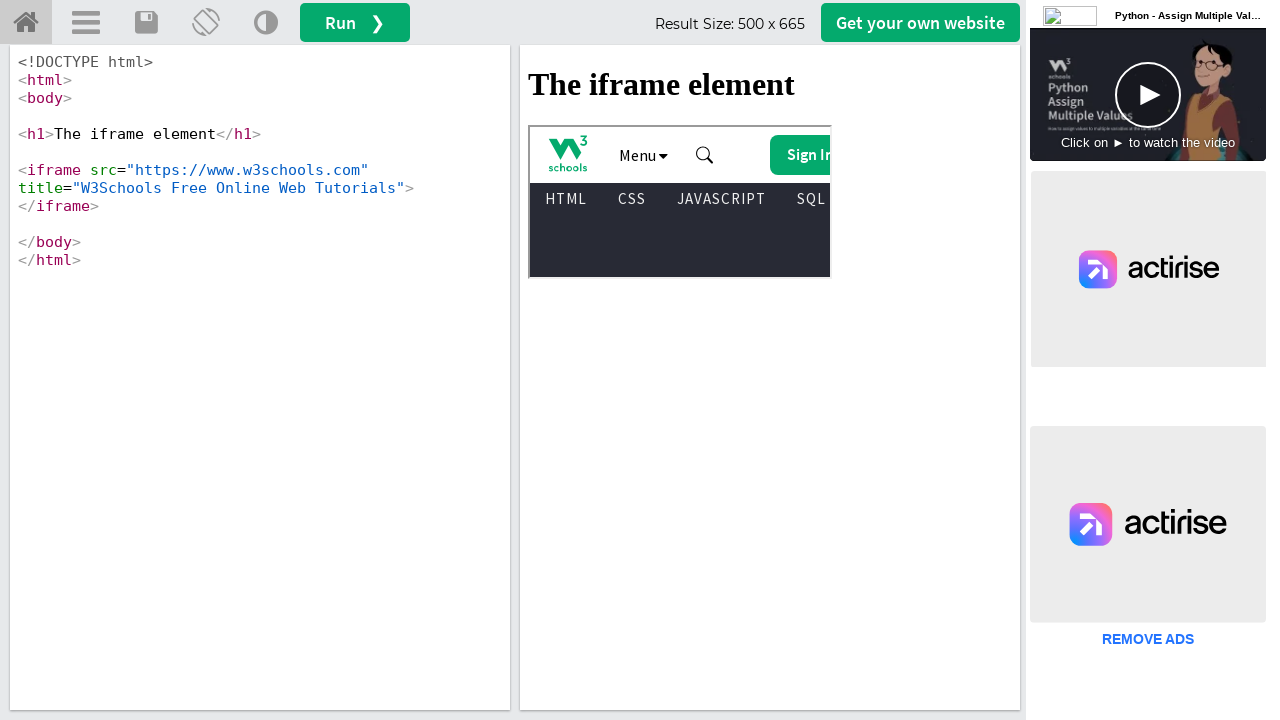

Clicked run button on main content at (355, 22) on #runbtn
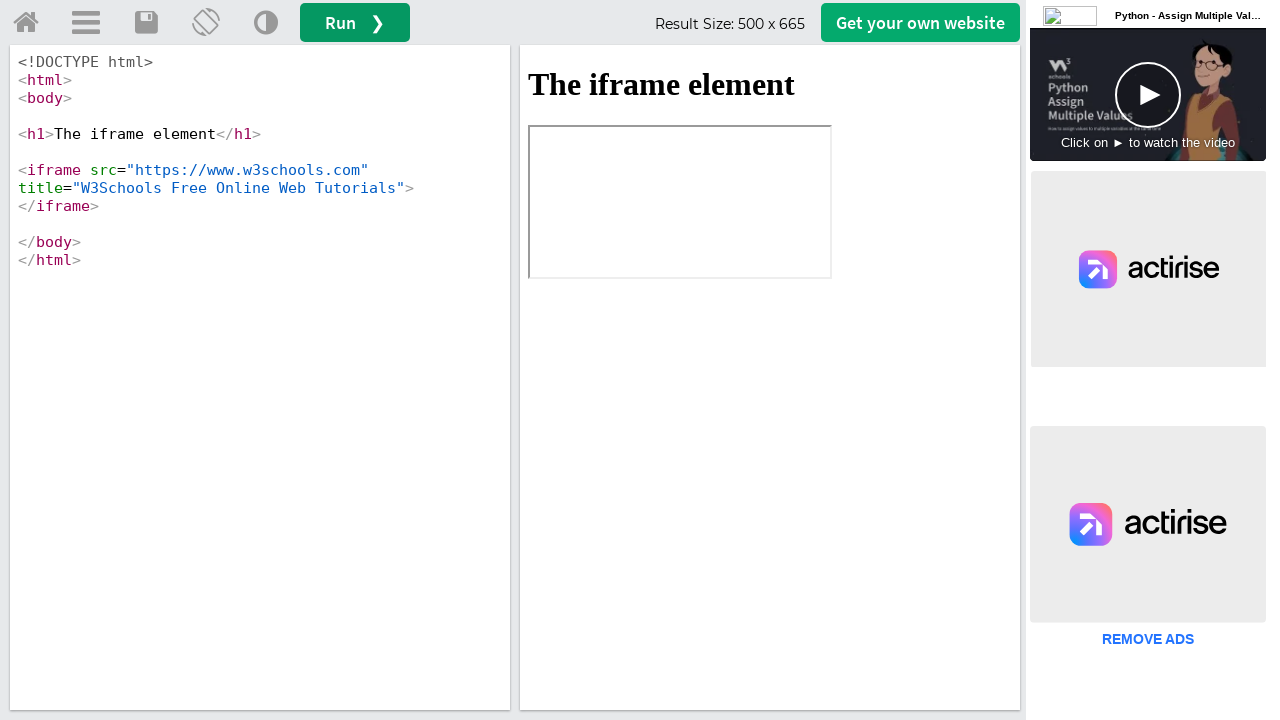

Waited for #iframeResult iframe to be available
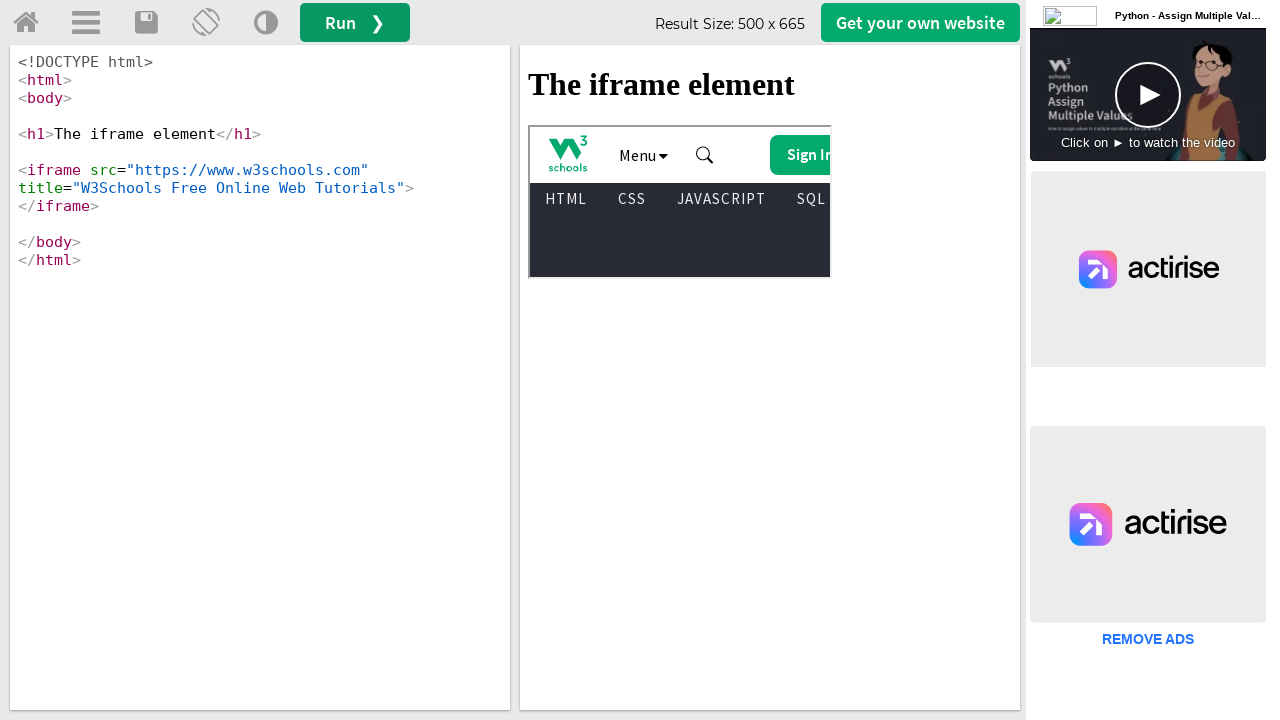

Clicked run button again at (355, 22) on #runbtn
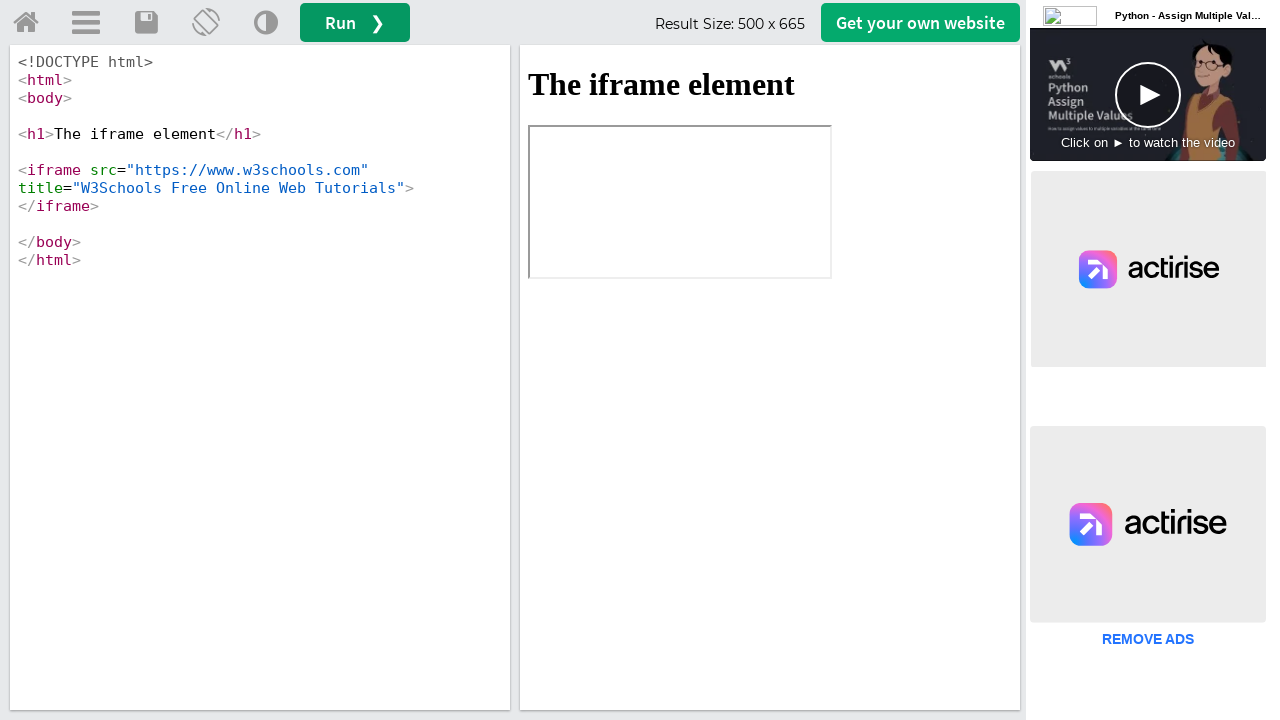

Located iframe with id #iframeResult
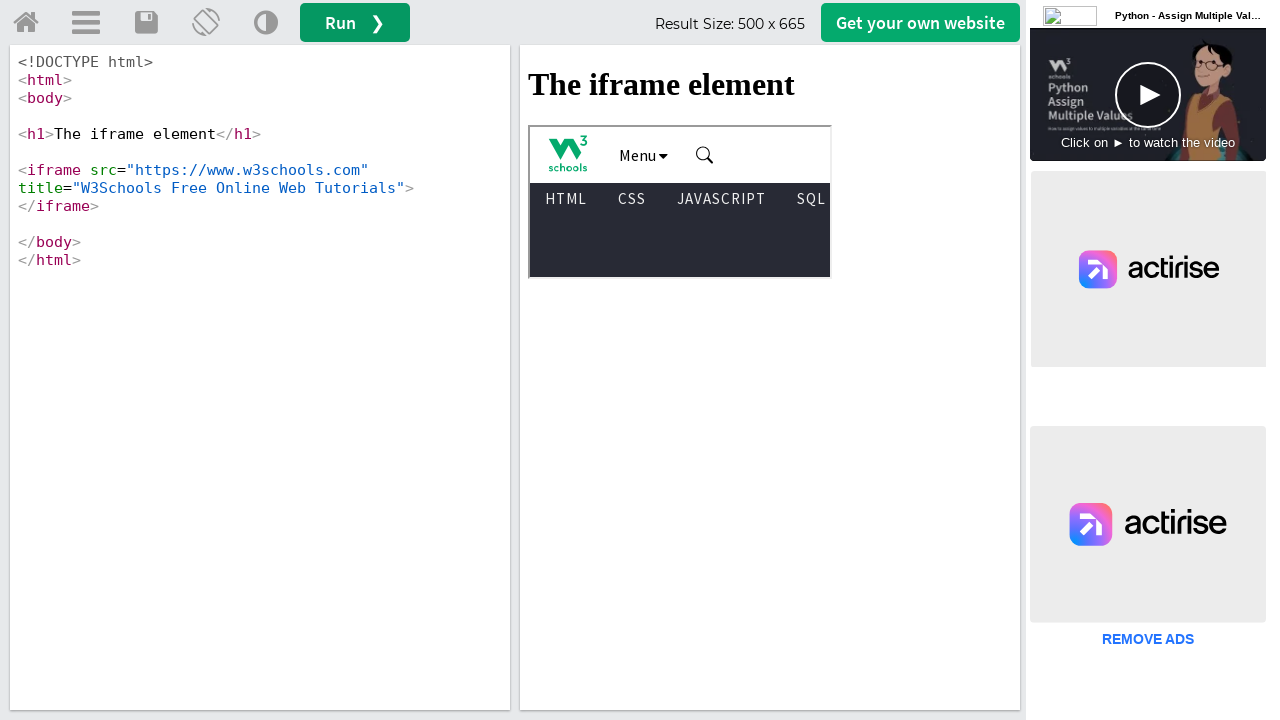

Waited for body element inside iframe to be available
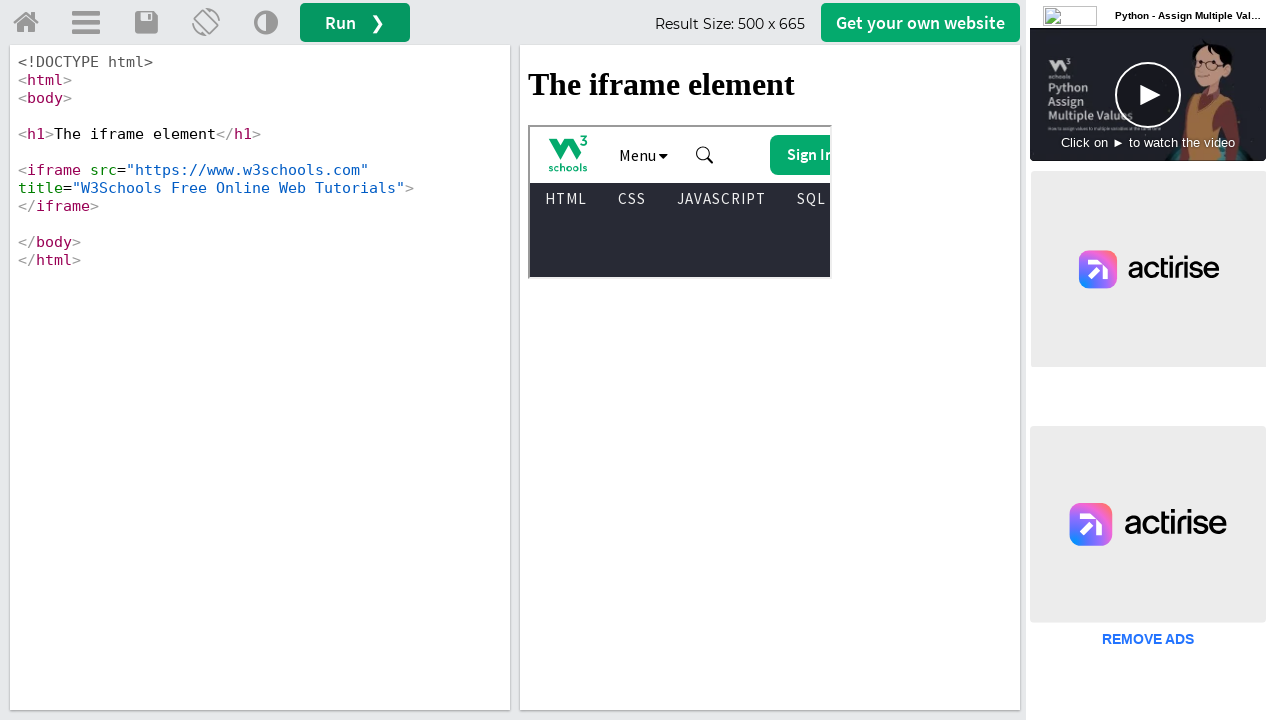

Clicked run button a third time at (355, 22) on #runbtn
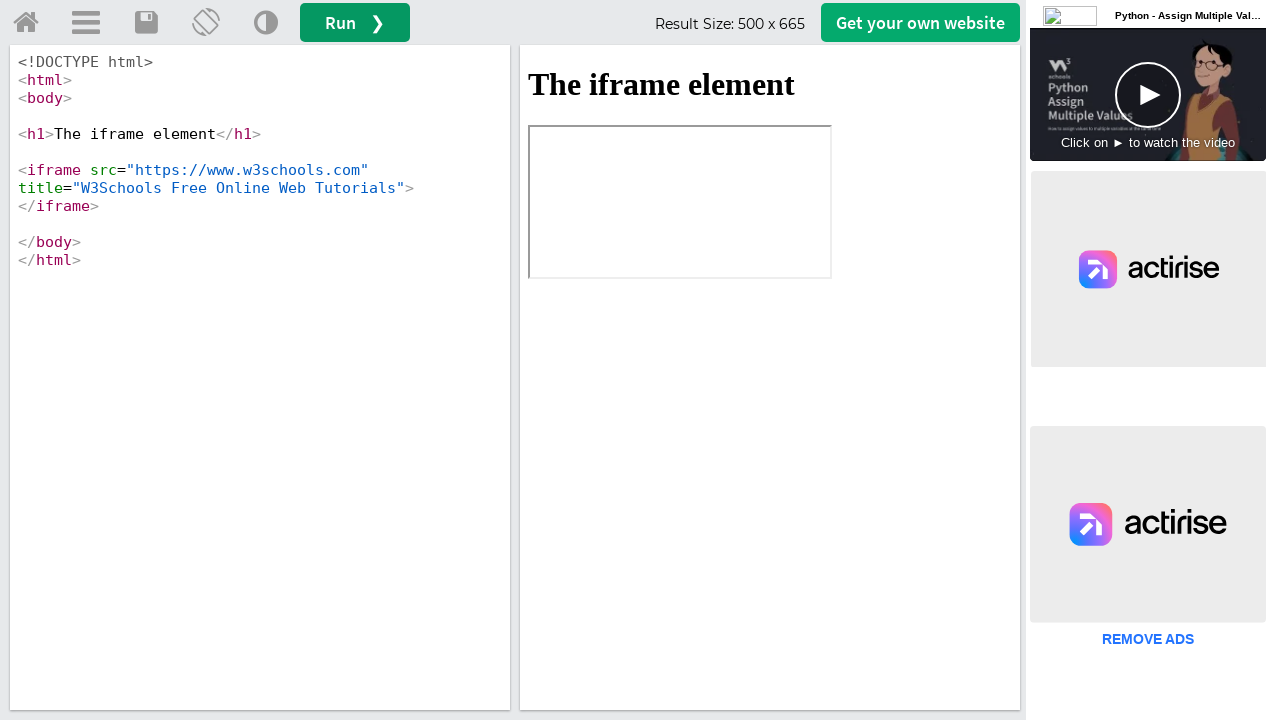

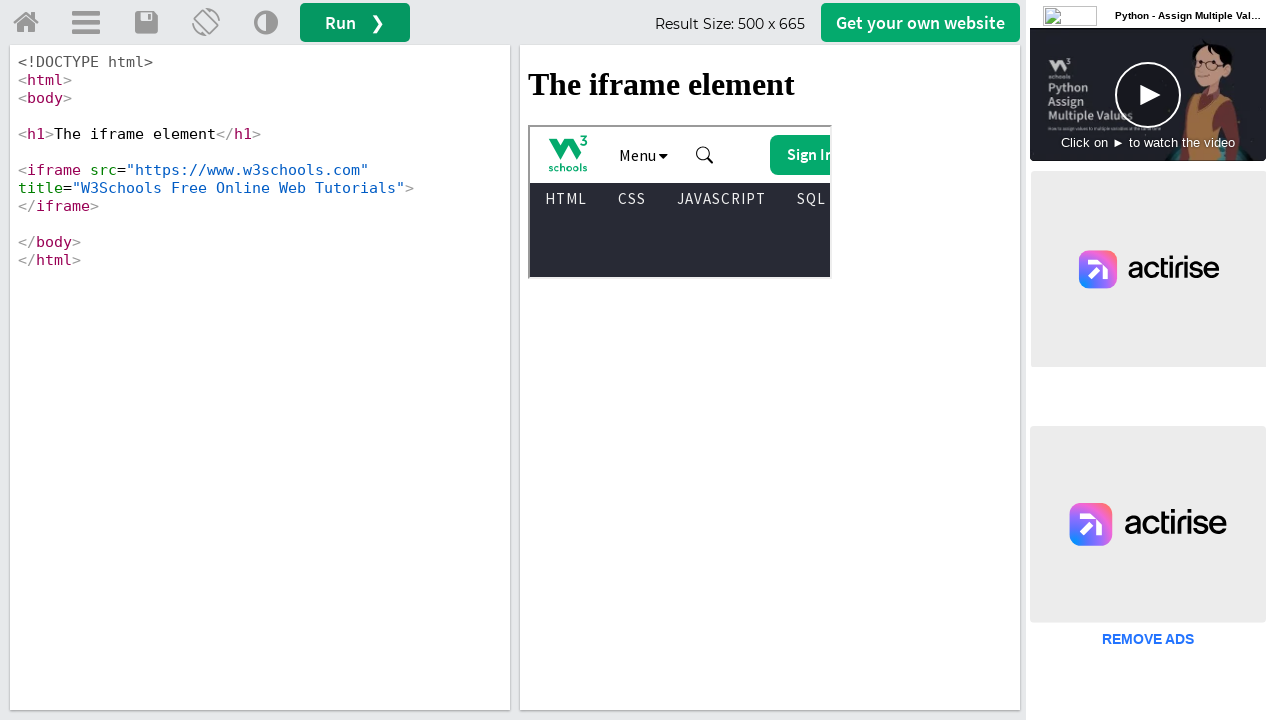